Tests clicking the 'Primary' button and verifies that a confirmation message appears

Starting URL: https://test-with-me-app.vercel.app/learning/web-elements/elements/button

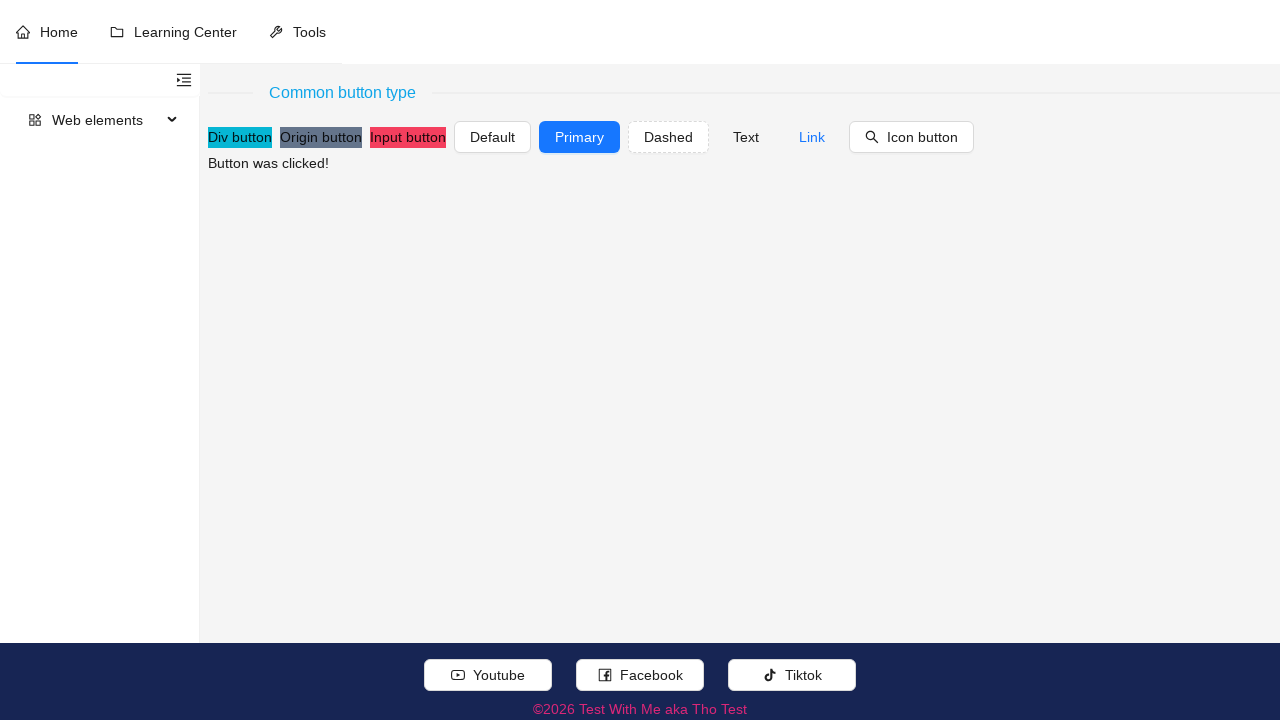

Clicked the Primary button at (580, 137) on xpath=//button[.//text()[normalize-space()='Primary']]
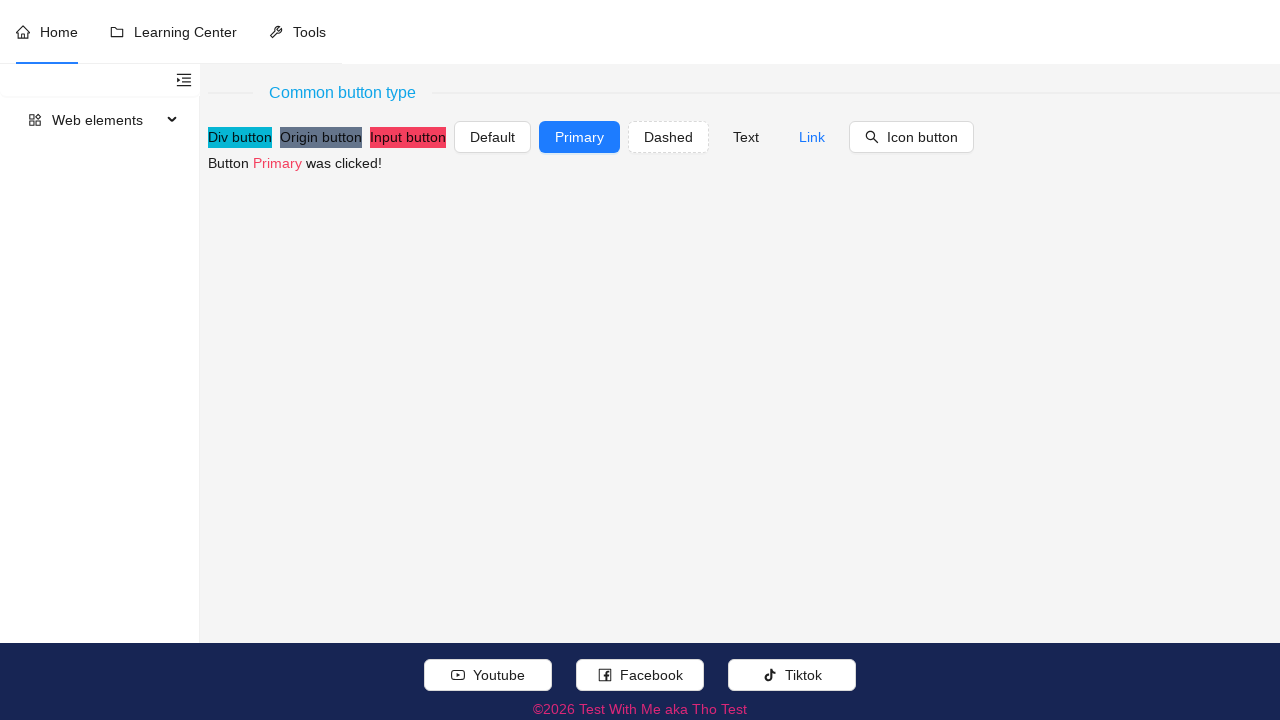

Verified confirmation message 'Button Primary was clicked!' appeared
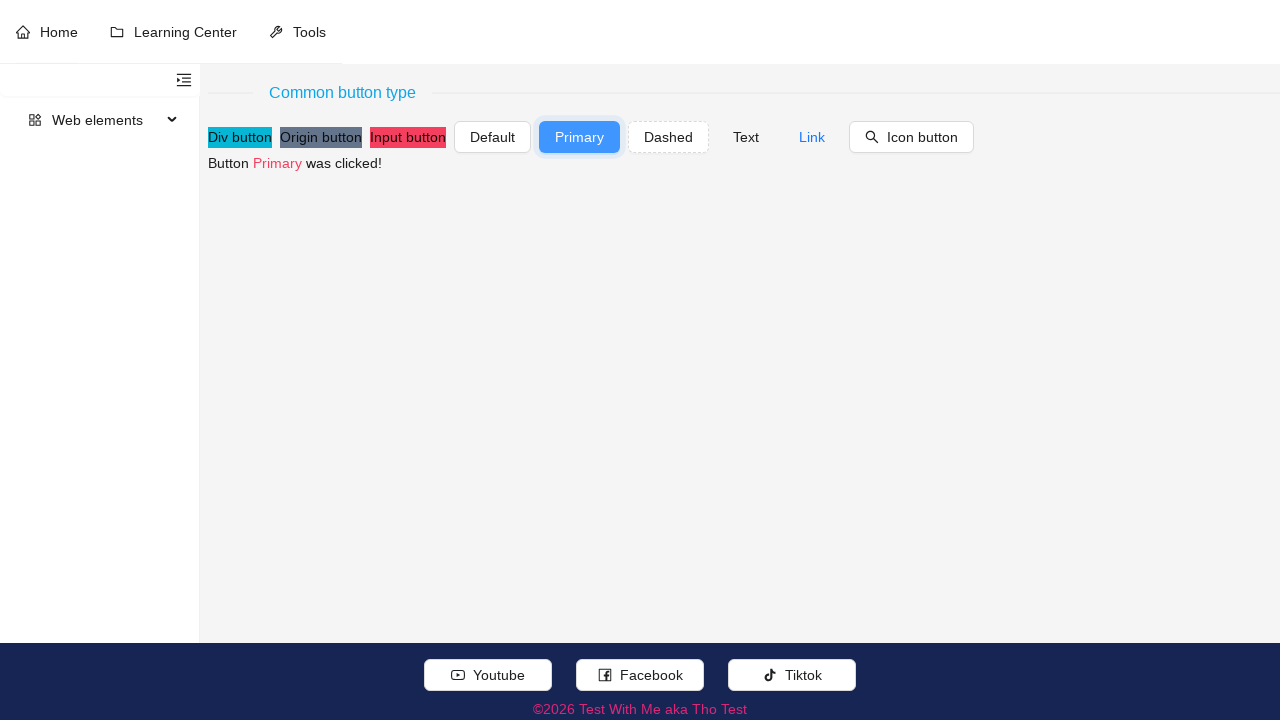

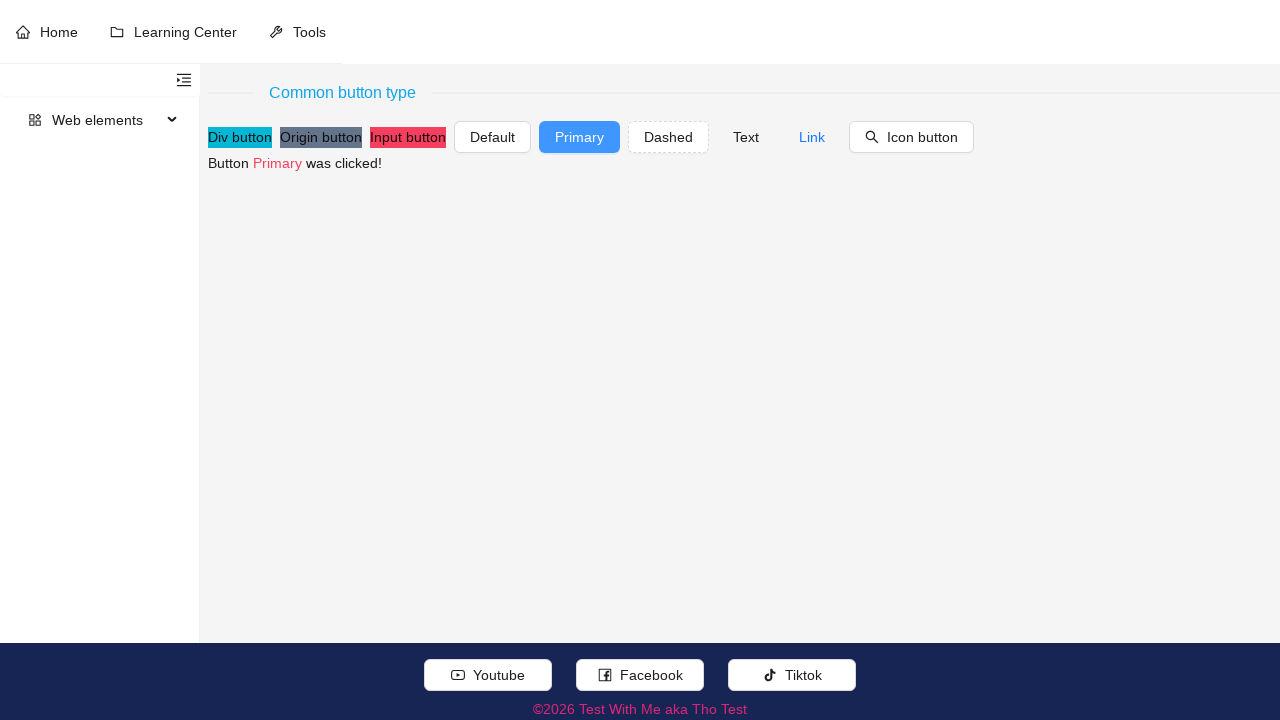